Tests radio button functionality by selecting the Chrome radio button option on a practice page

Starting URL: https://www.leafground.com/radio.xhtml

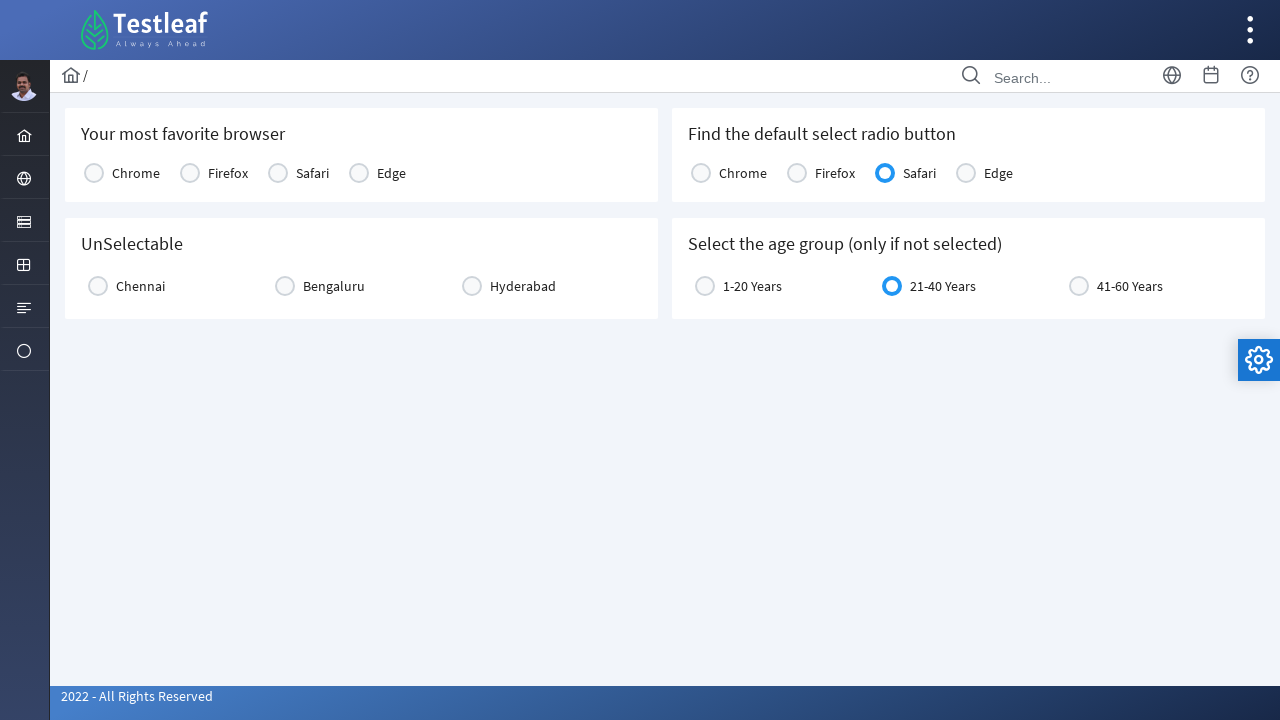

Navigated to LearnRadioButton practice page
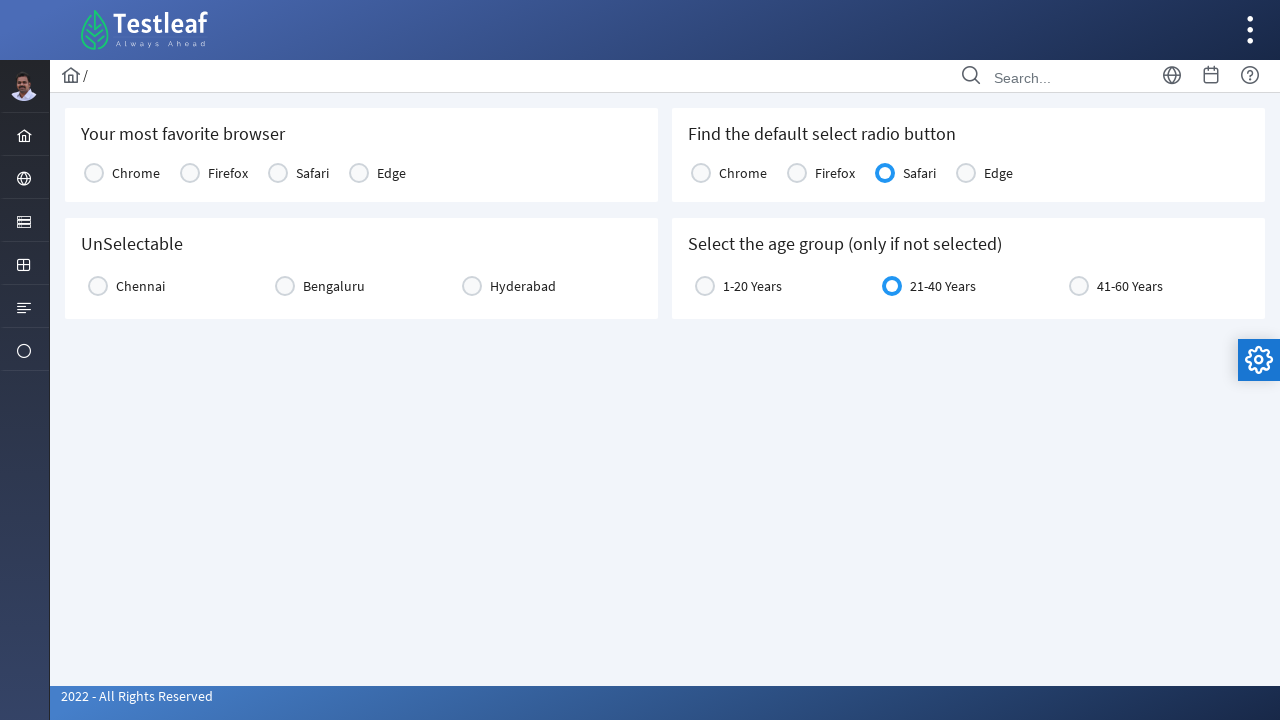

Clicked the Chrome radio button option at (136, 173) on xpath=(//label[text()='Chrome'])[1]
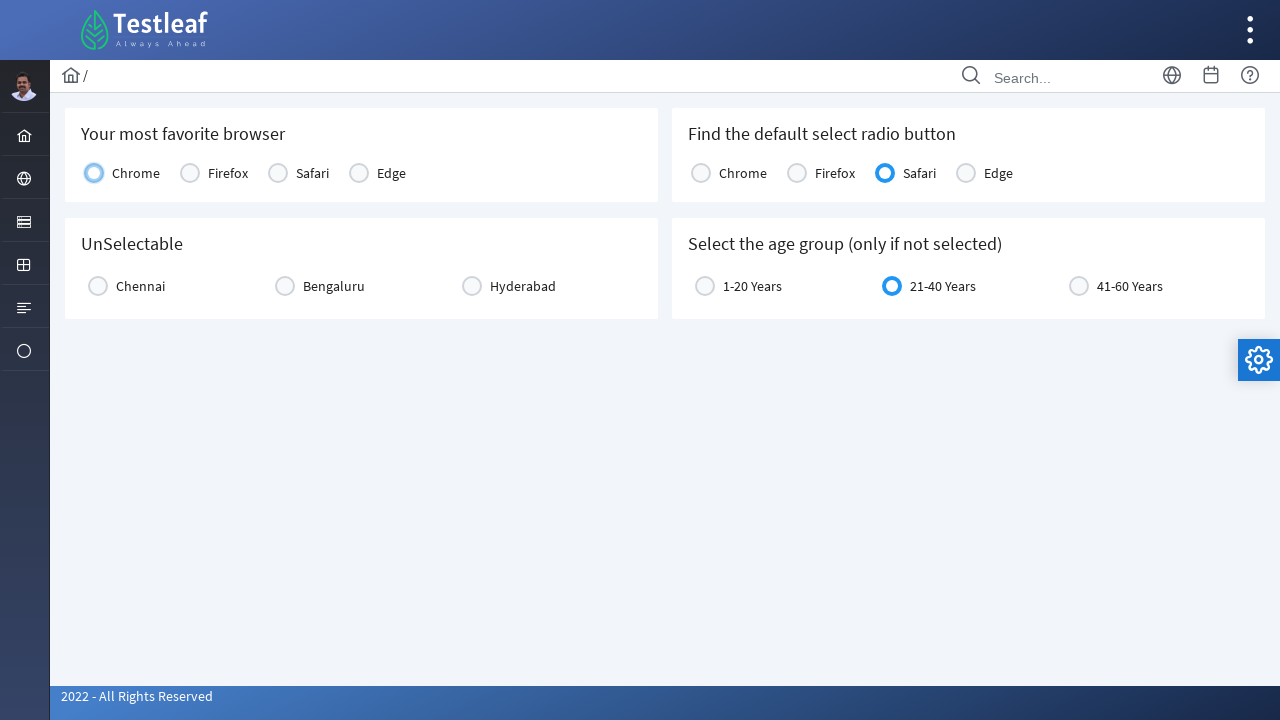

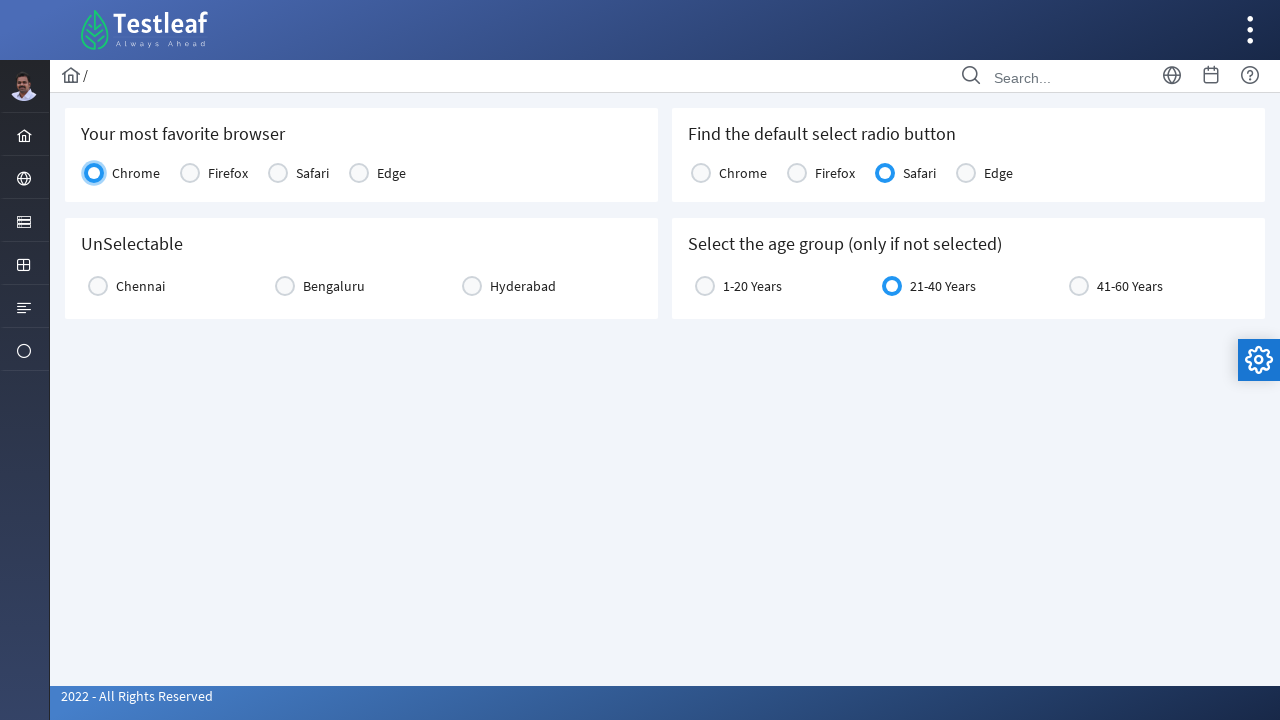